Tests form submission by navigating to web form page, filling text input, password, textarea fields, and submitting to verify successful form submission

Starting URL: https://bonigarcia.dev/selenium-webdriver-java/

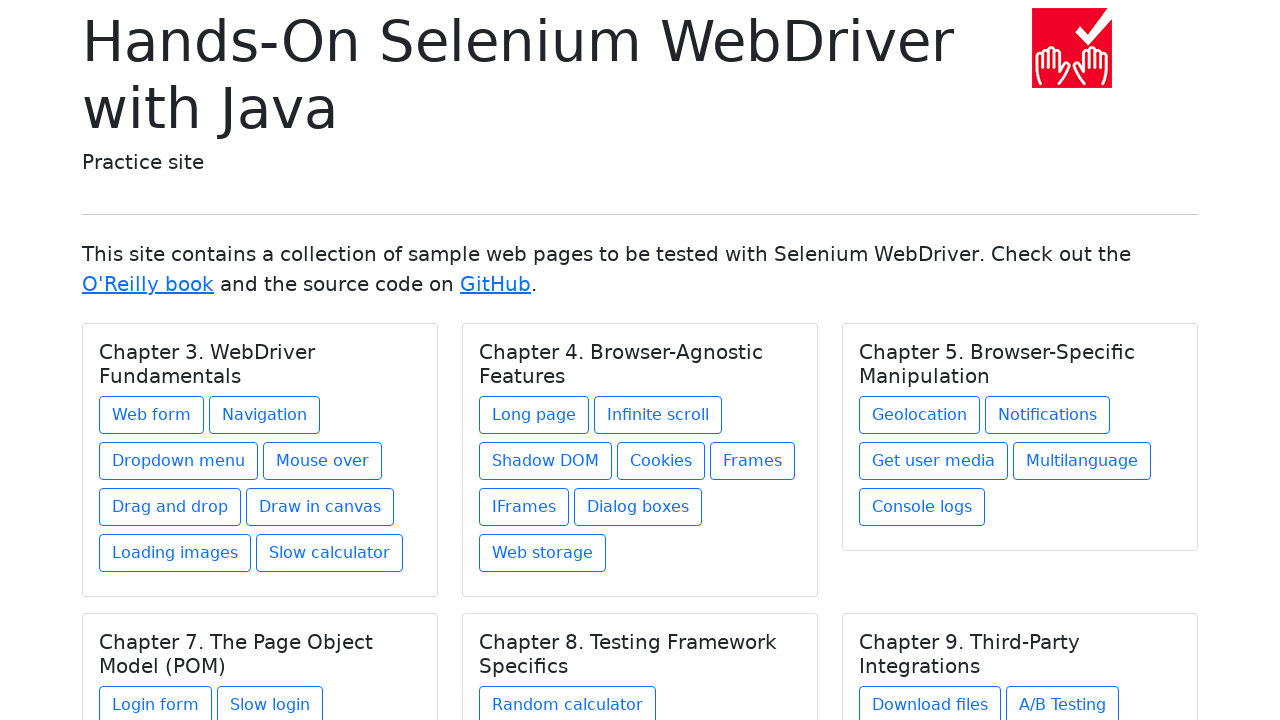

Clicked on web-form link to navigate to form page at (152, 415) on a[href='web-form.html']
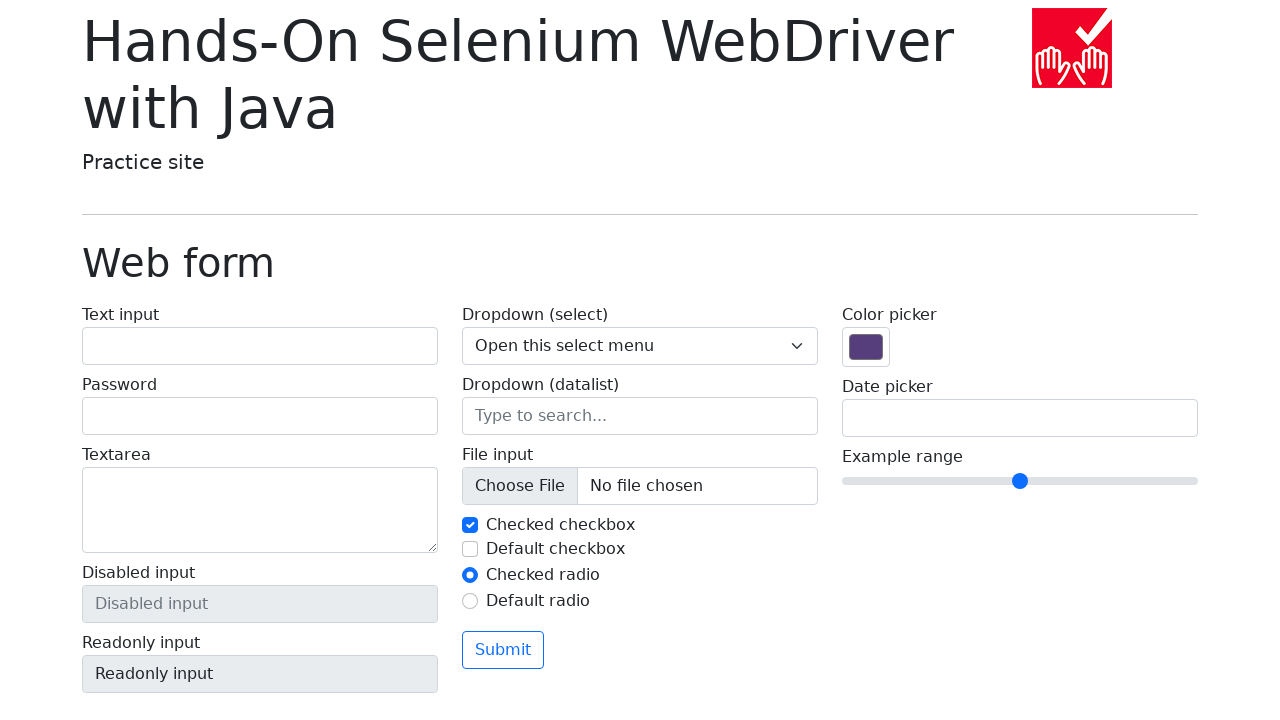

Filled text input field with 'TextInput' on input#my-text-id
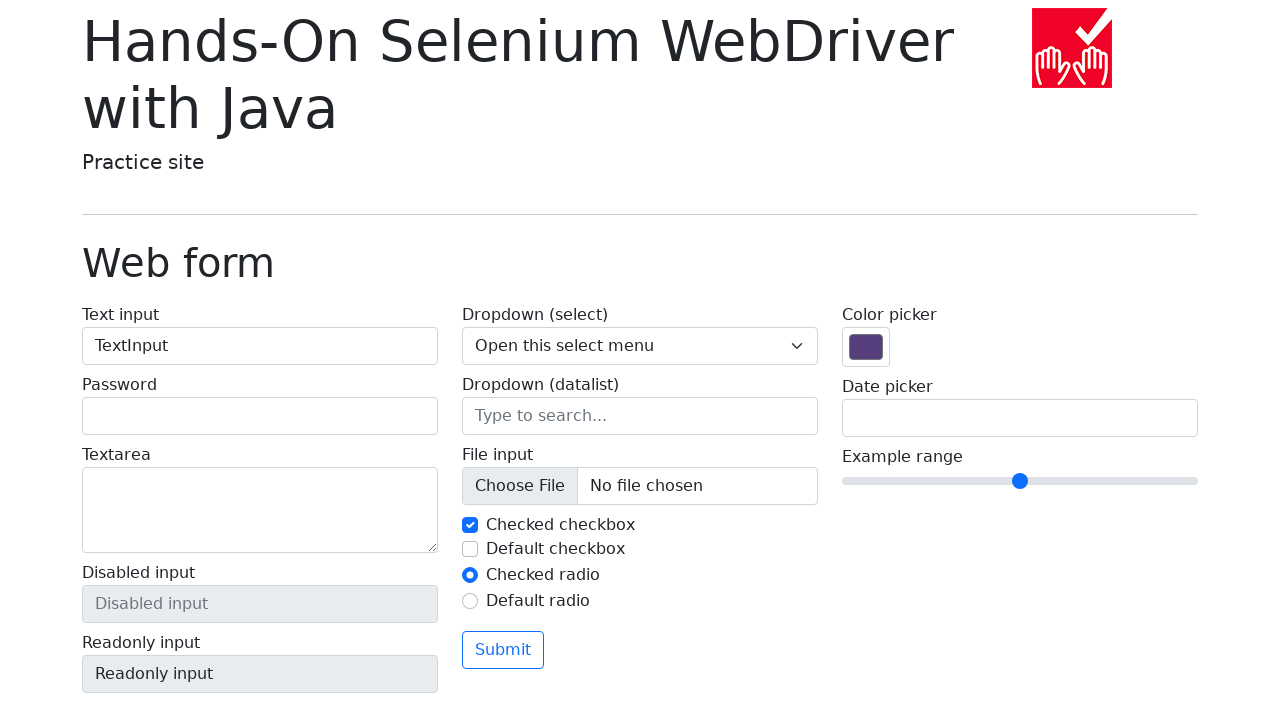

Filled password field with 'Password' on input[name='my-password']
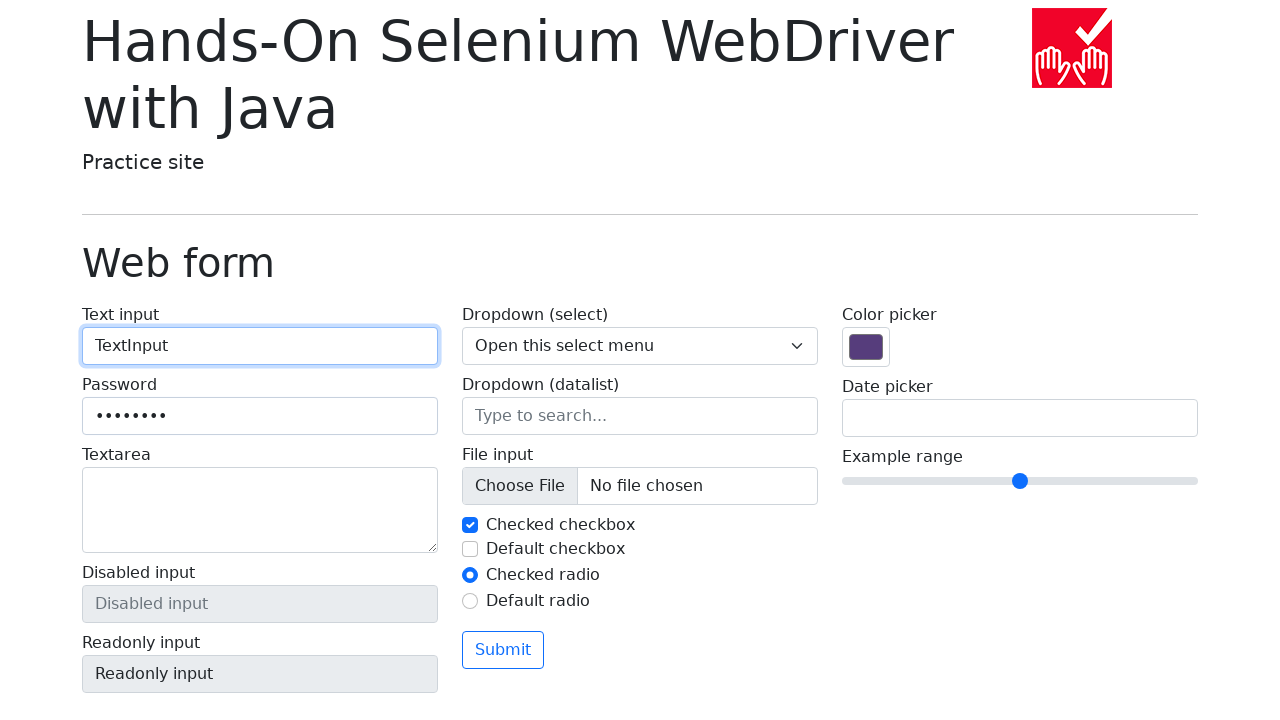

Filled textarea field with multi-line content (Line1, Line2, Line3) on textarea[name='my-textarea']
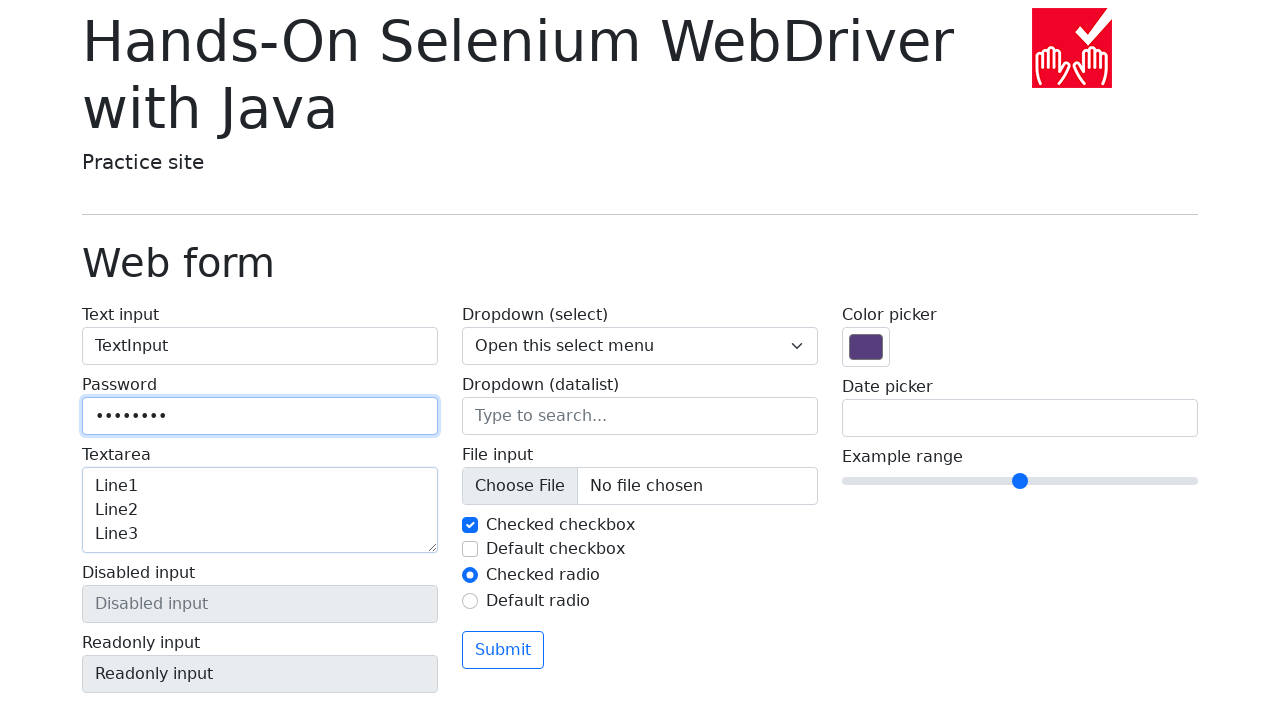

Clicked submit button to submit form at (503, 650) on .btn-outline-primary
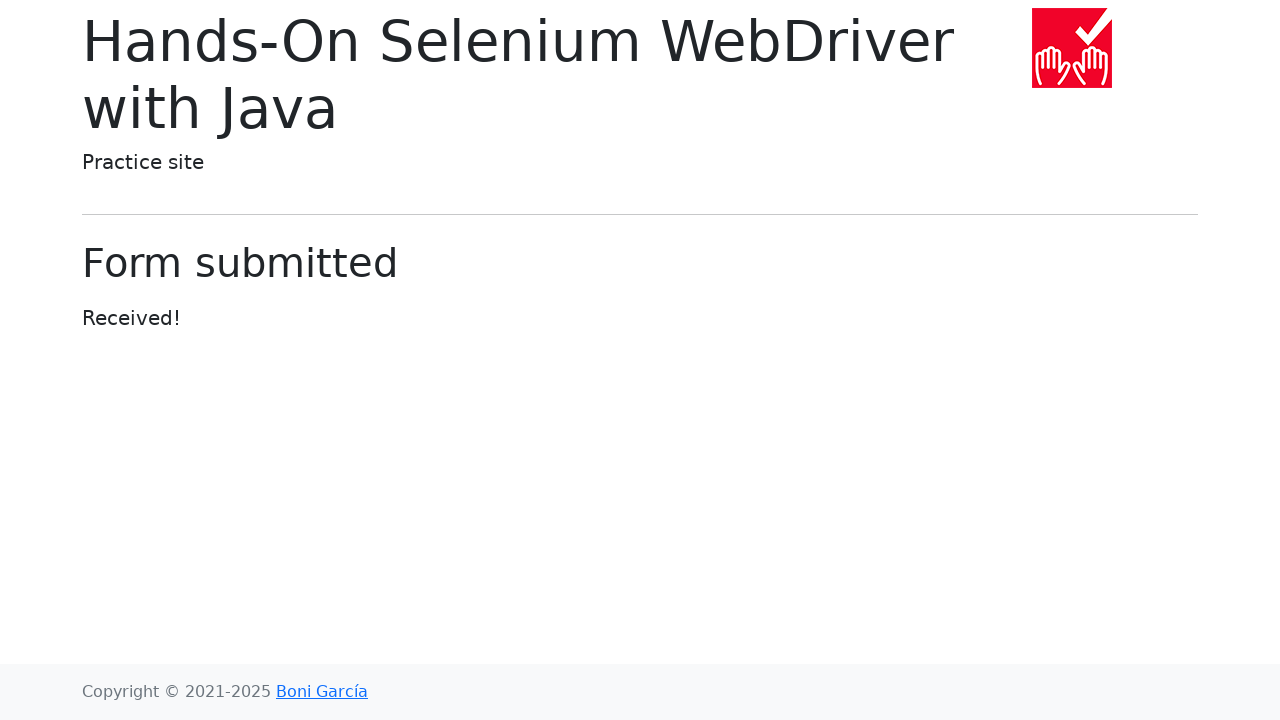

Form submission successful - success message displayed
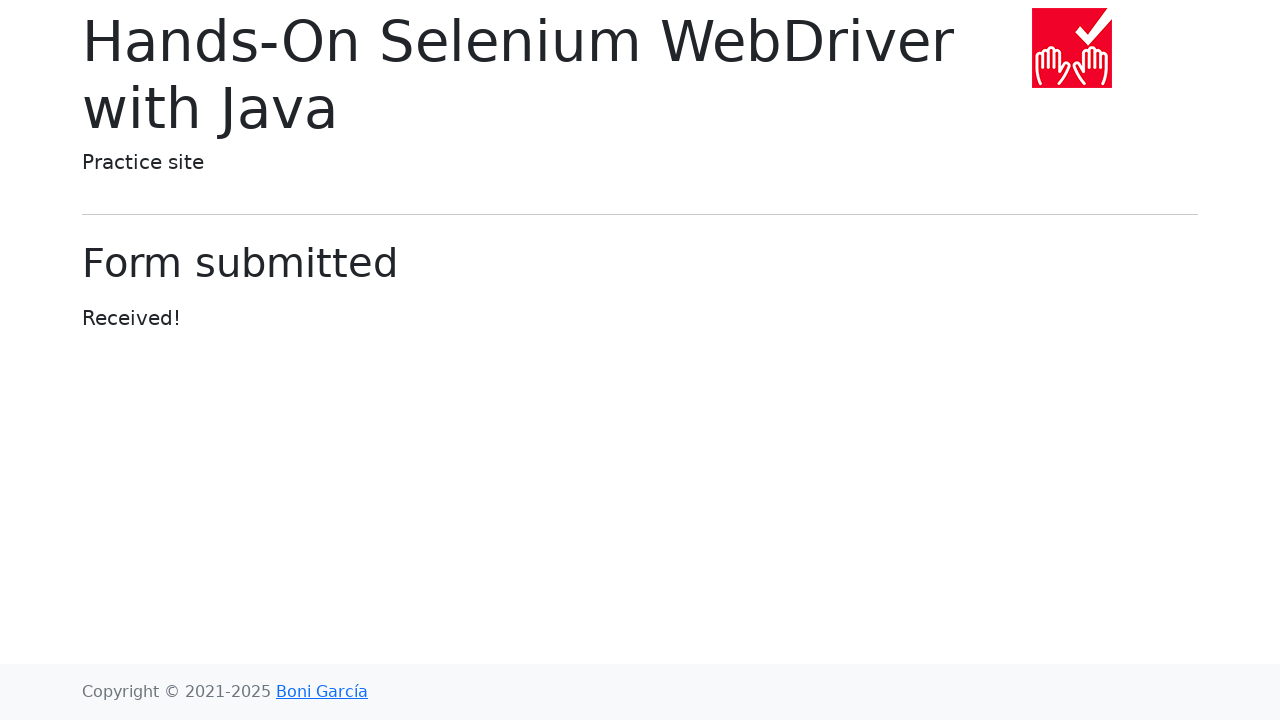

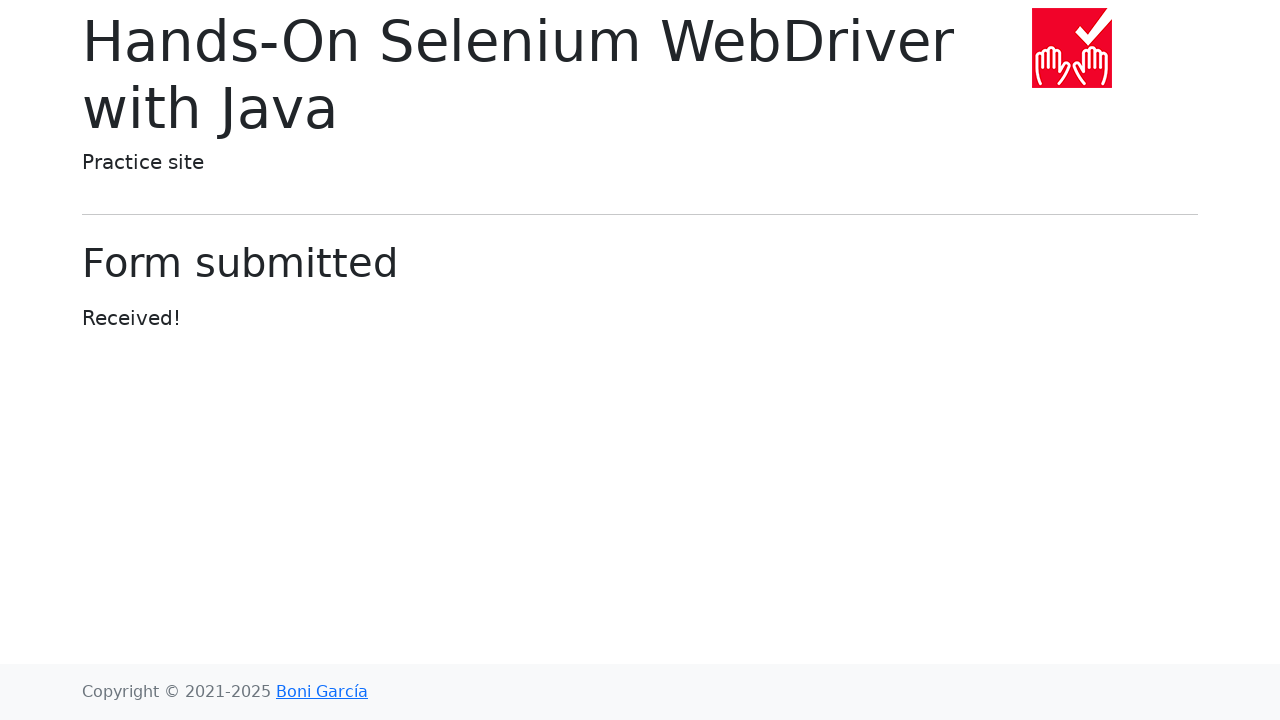